Navigates to a bot detection test site and waits for the page to fully load to check detection results

Starting URL: https://iphey.com/

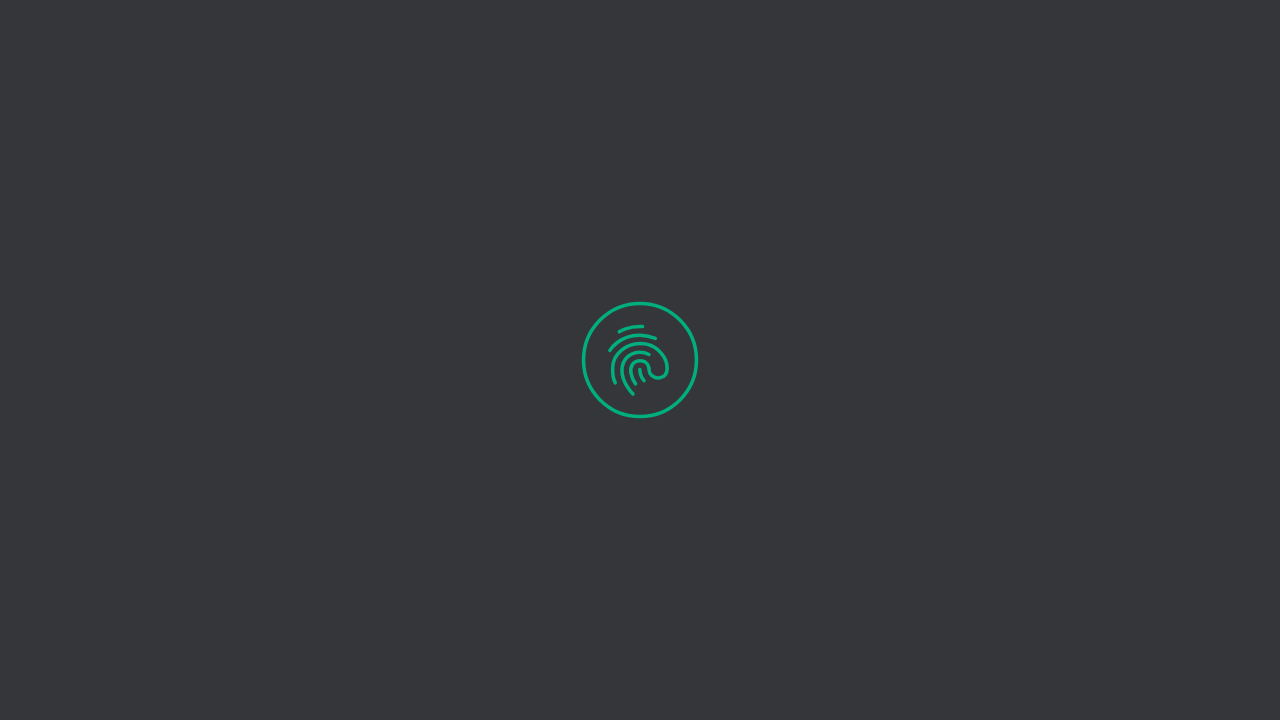

Waited for page to fully load (networkidle state reached)
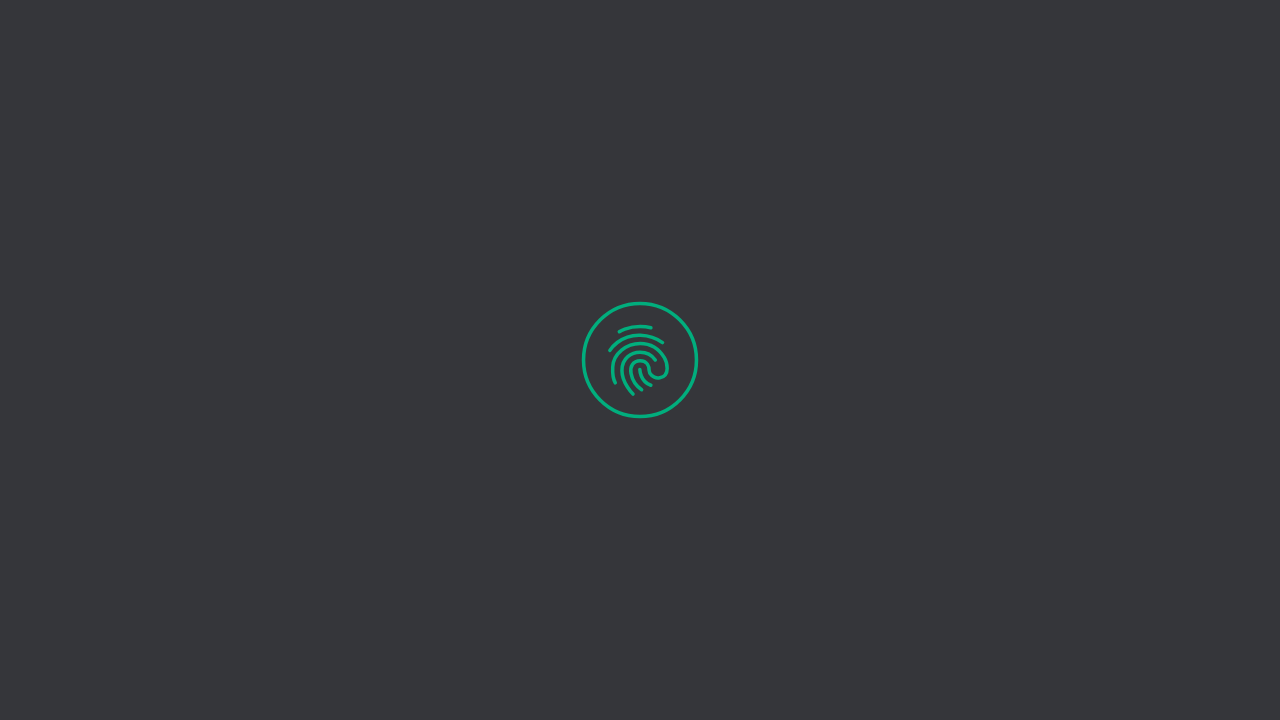

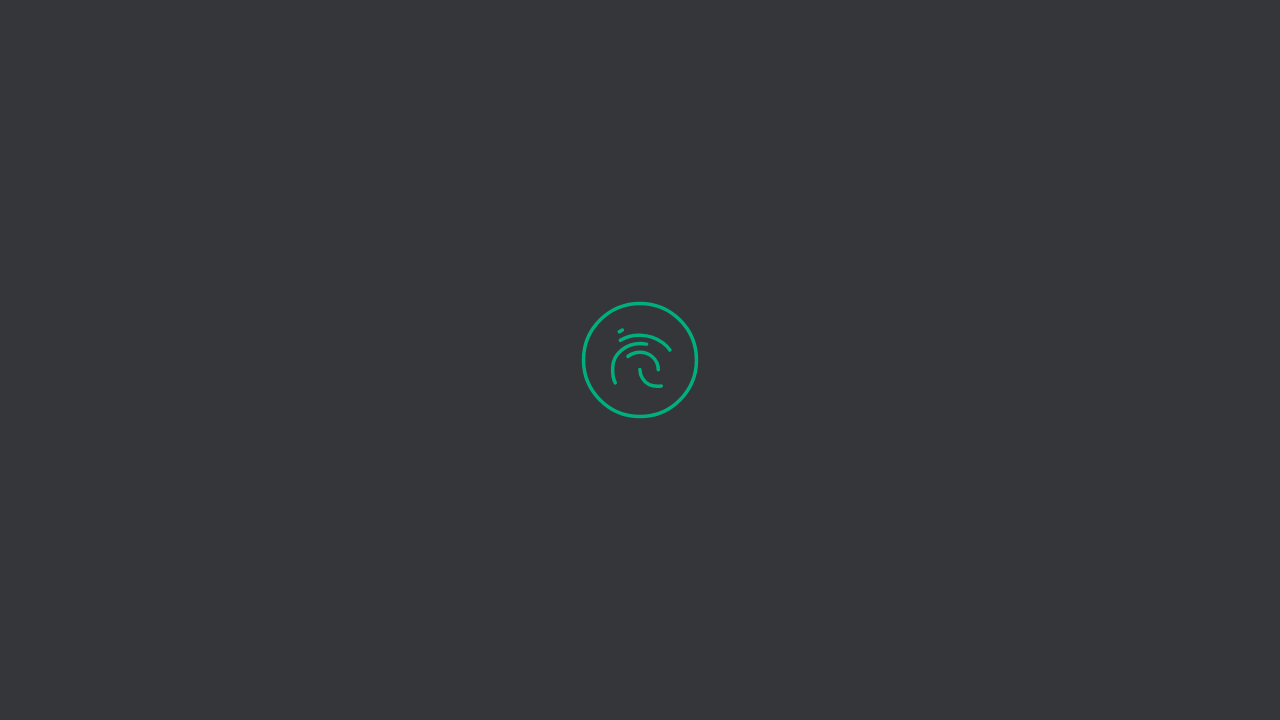